Tests radio button selection state on DemoQA by checking if the "Yes" radio button is selected and clicking it if not

Starting URL: https://demoqa.com/radio-button

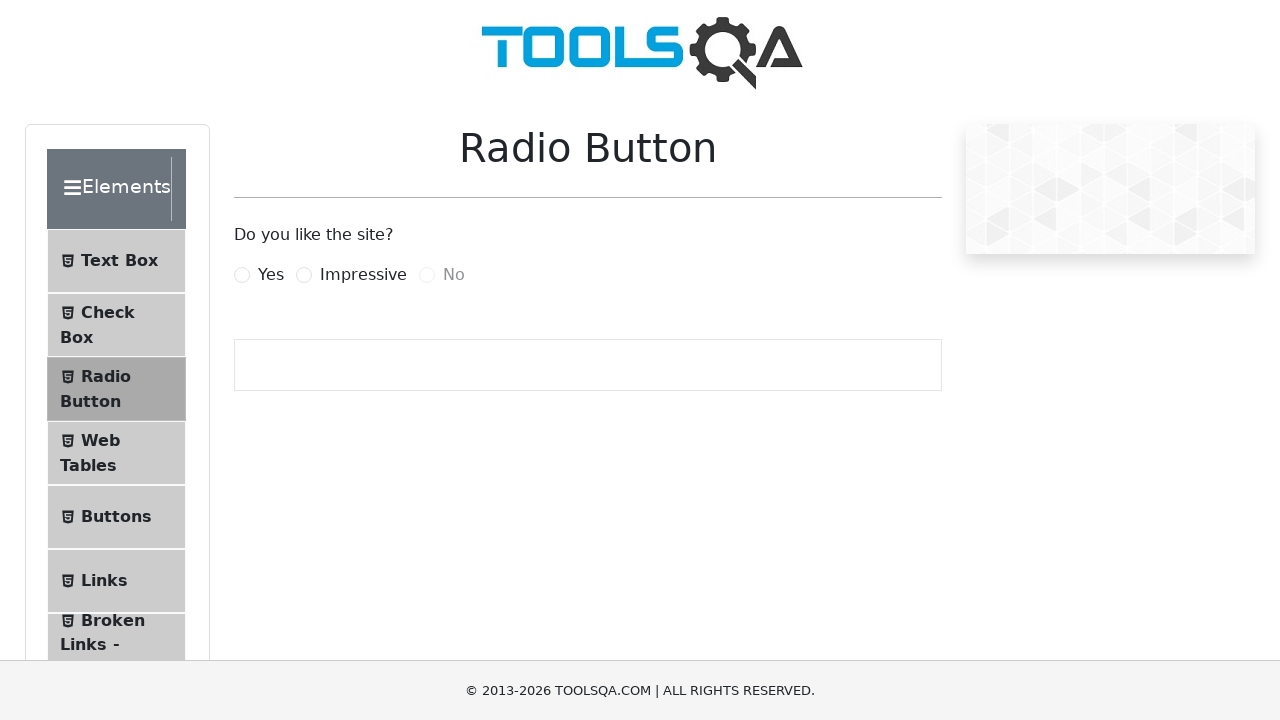

Located the 'Yes' radio button element
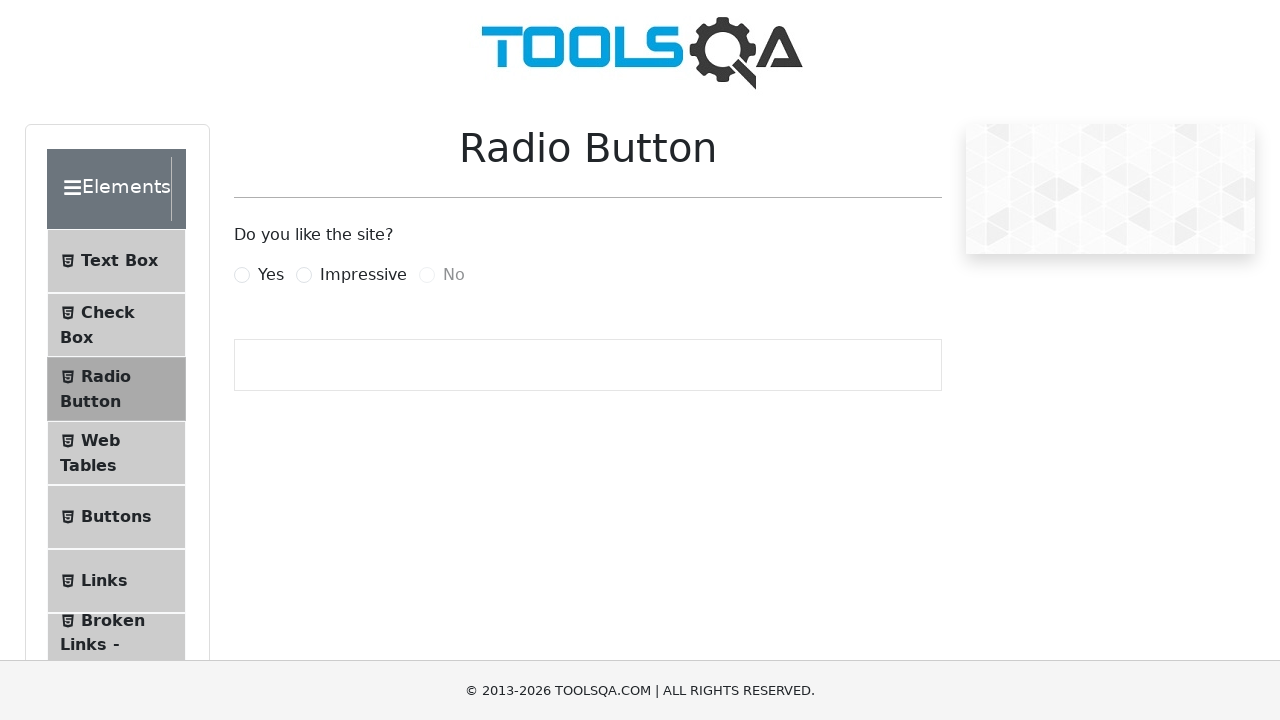

'Yes' radio button is not selected
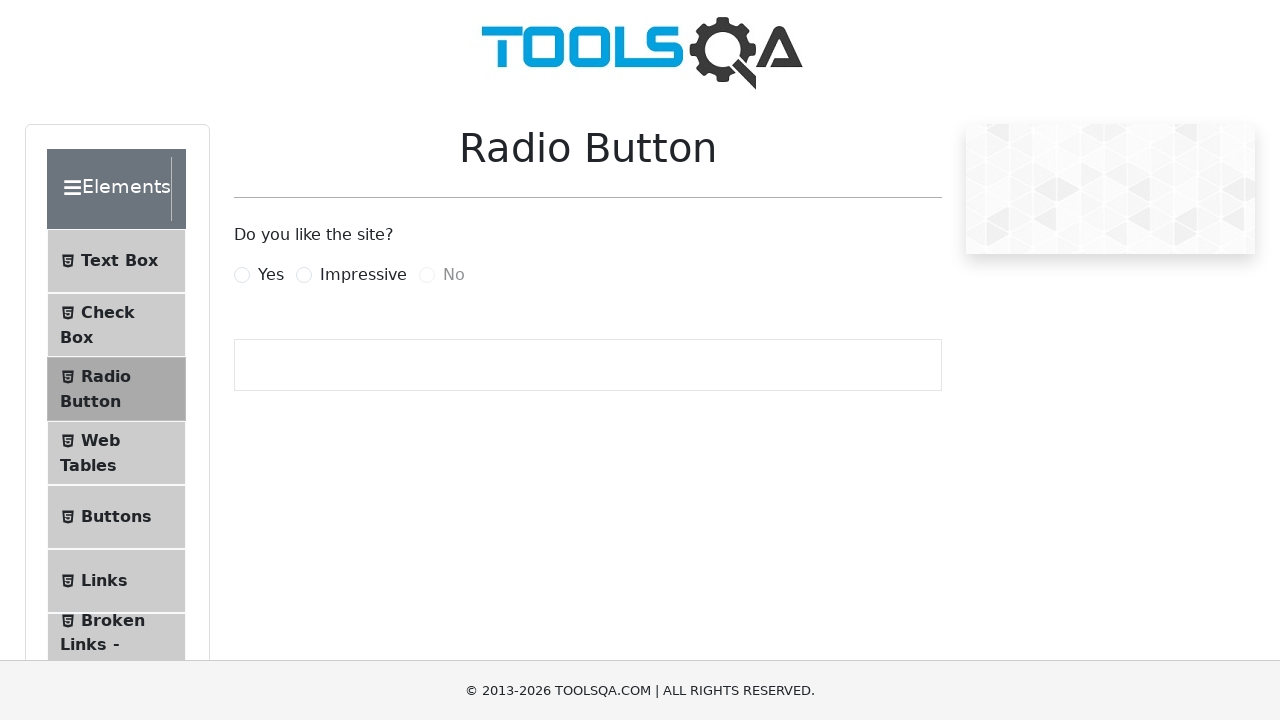

Clicked the 'Yes' radio button label to select it at (271, 275) on label[for='yesRadio']
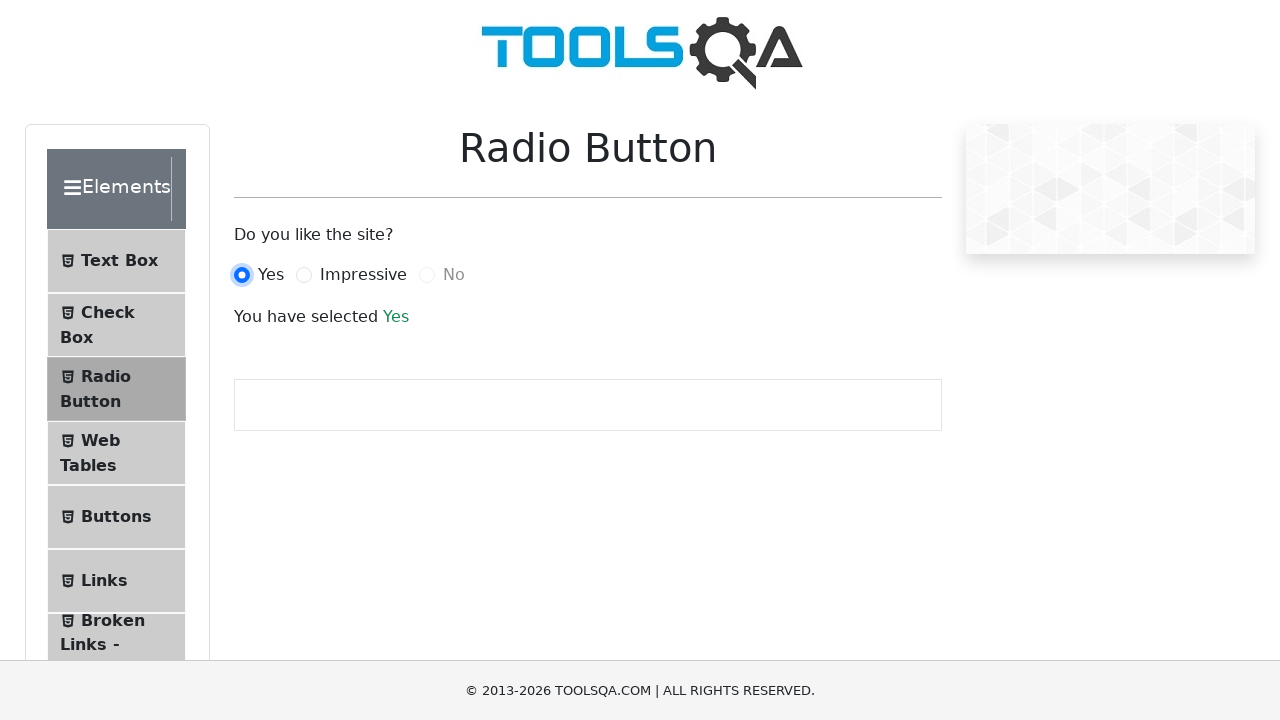

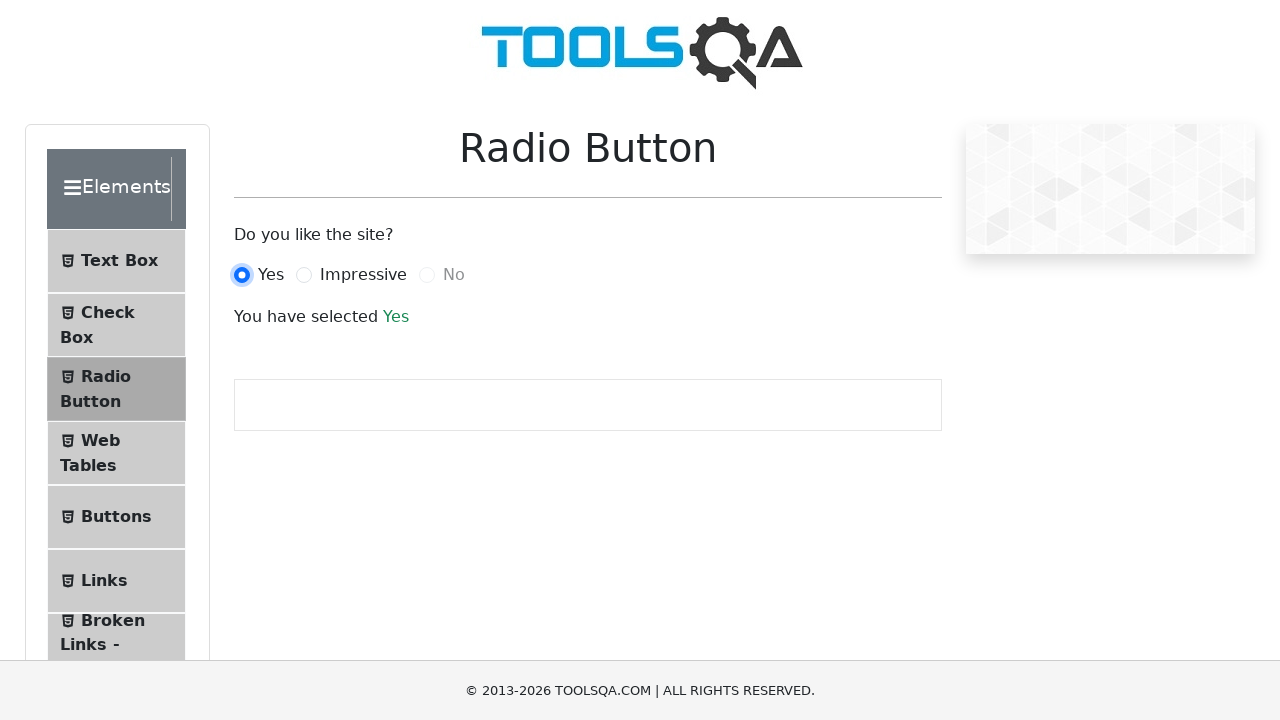